Tests radio button selection functionality by clicking different radio button options in a form

Starting URL: http://www.echoecho.com/htmlforms10.htm

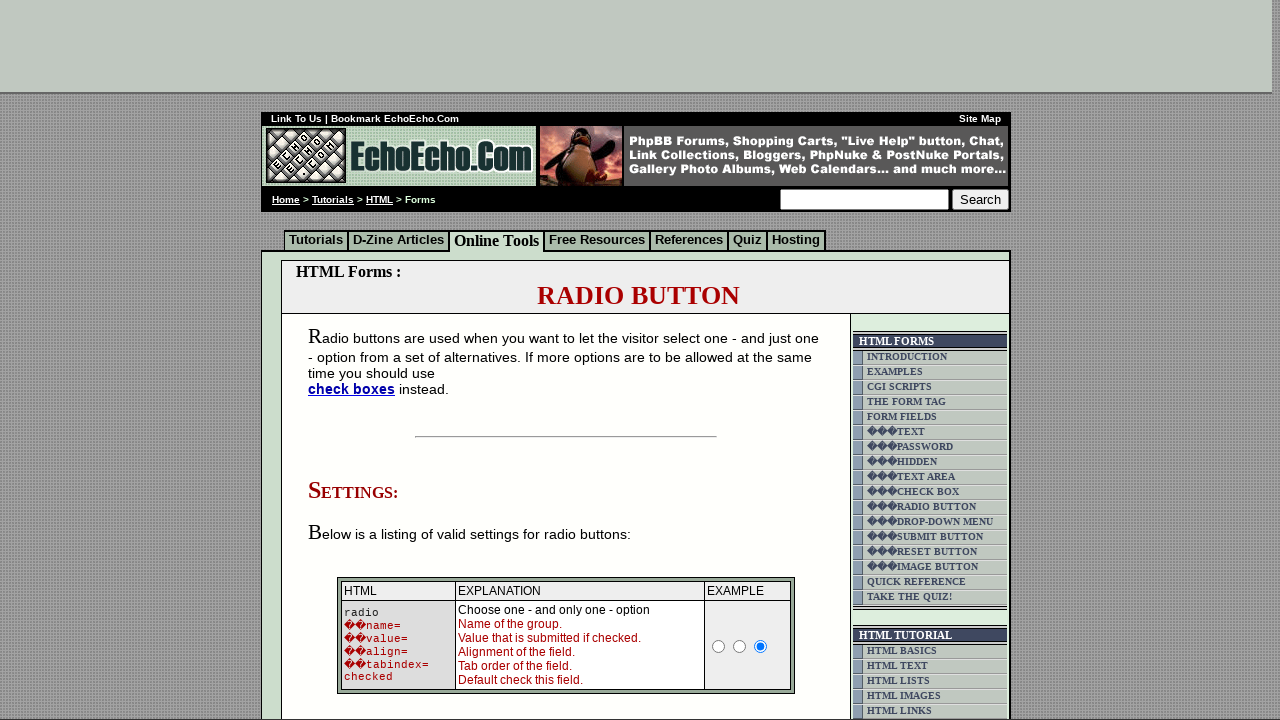

Navigated to radio button form page
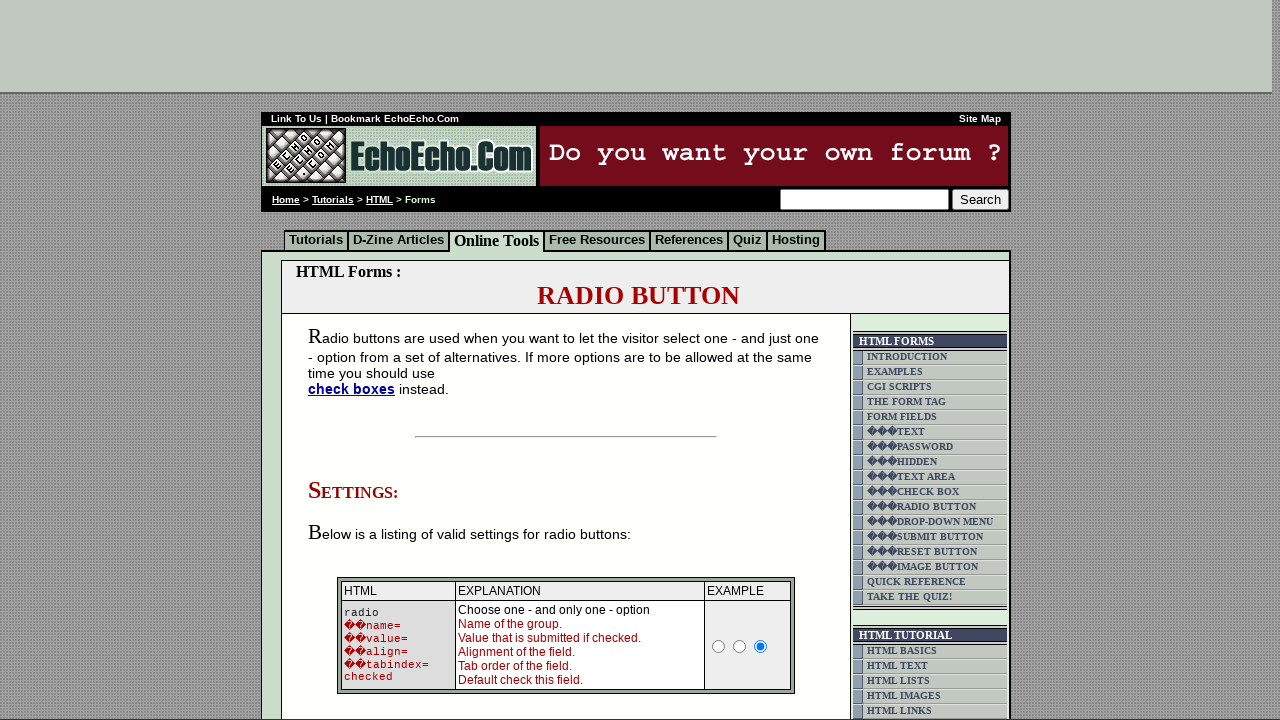

Clicked radio button with value 'Butter' at (356, 360) on input[value='Butter']
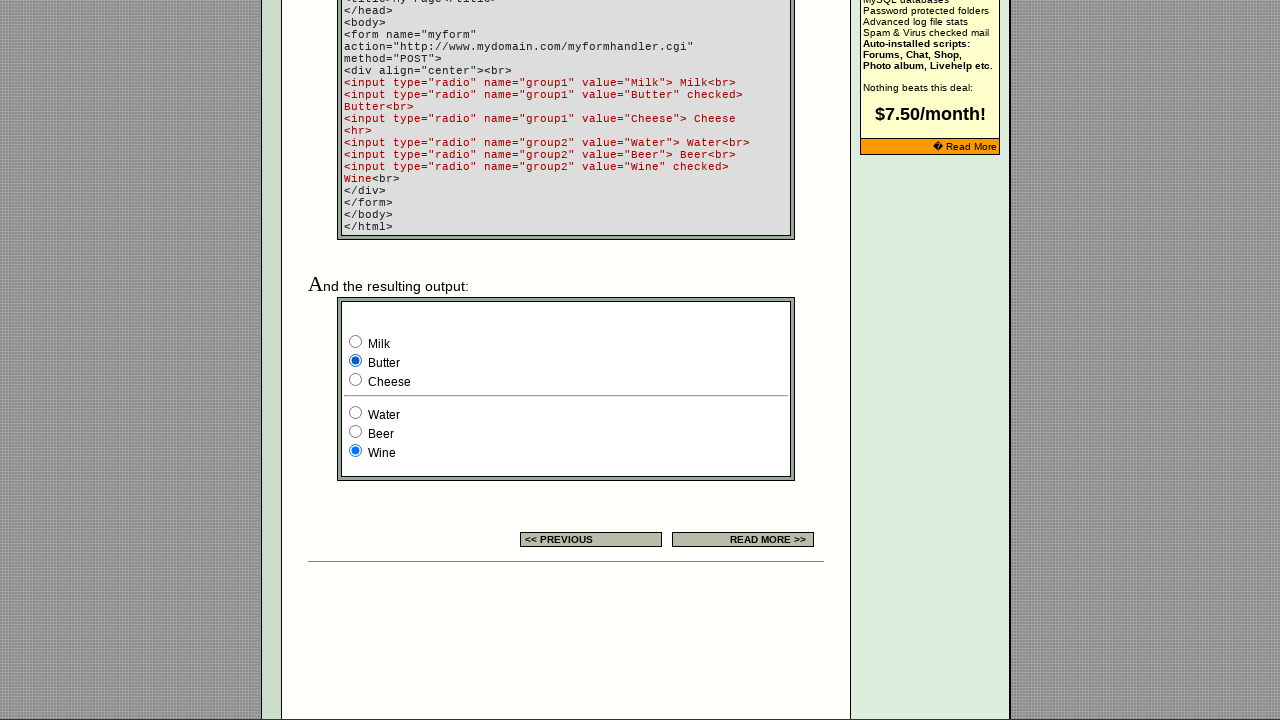

Clicked radio button with value 'Milk' in group1 at (356, 342) on input[name='group1'] >> nth=0
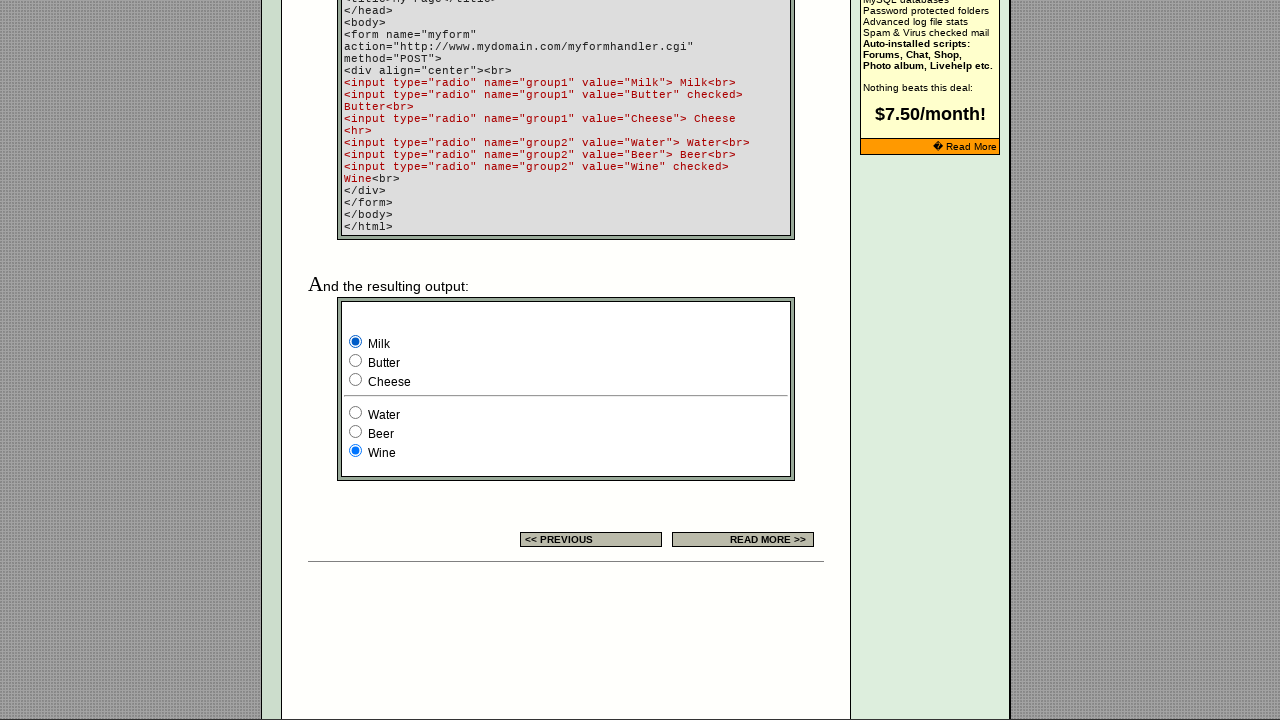

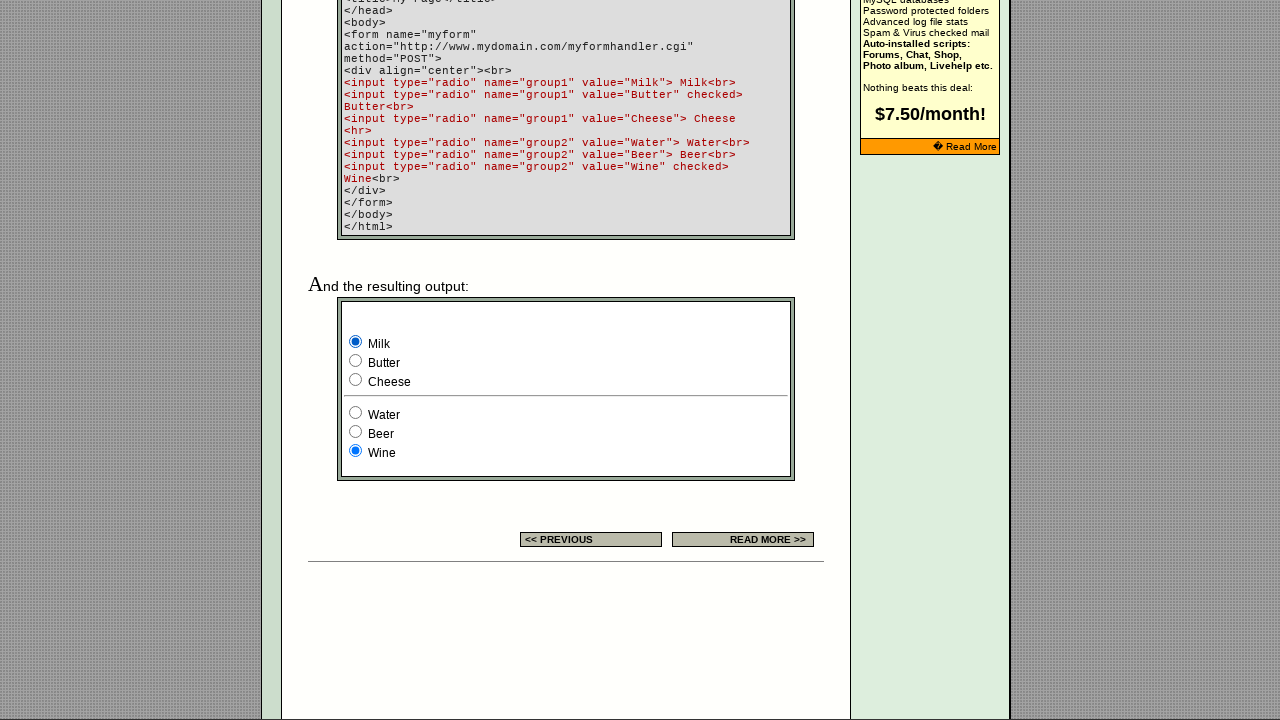